Tests that right-clicking opens a context menu, then clicking on "Копировать" menu item shows confirmation text

Starting URL: https://osstep.github.io/action_click

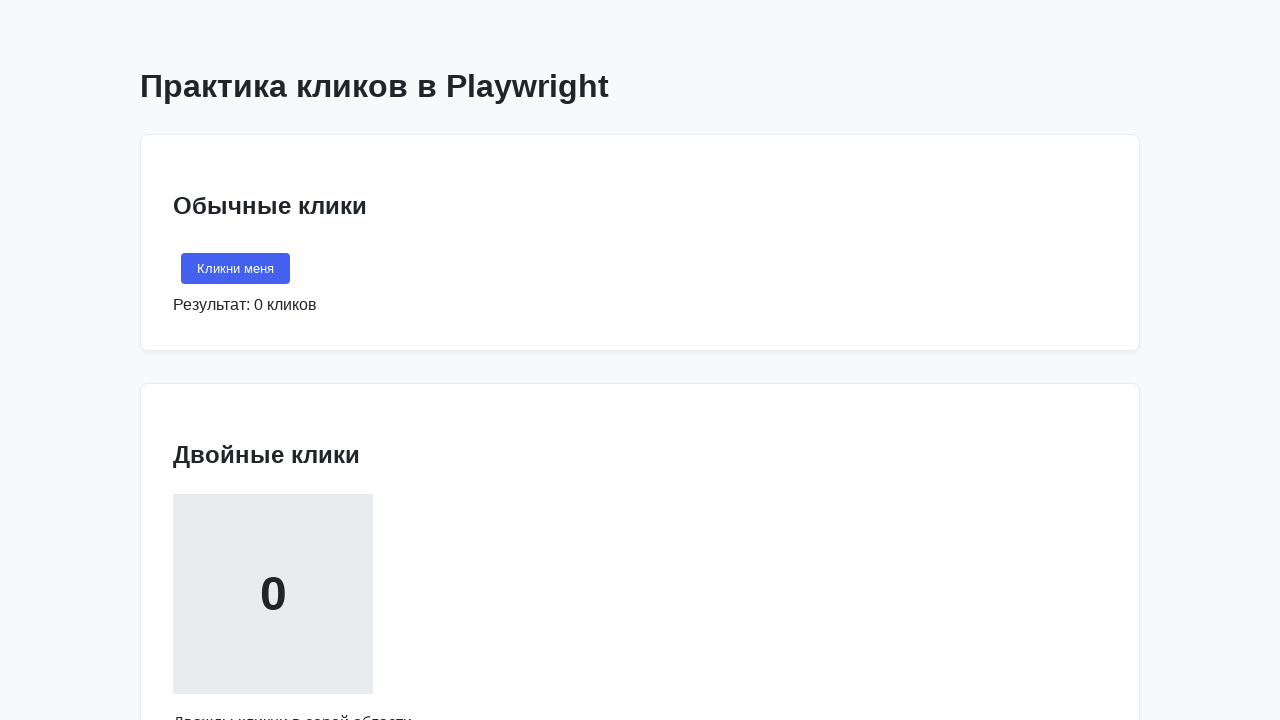

Right-clicked on the 'Кликни правой кнопкой' element to open context menu at (273, 361) on internal:text="\u041a\u043b\u0438\u043a\u043d\u0438 \u043f\u0440\u0430\u0432\u04
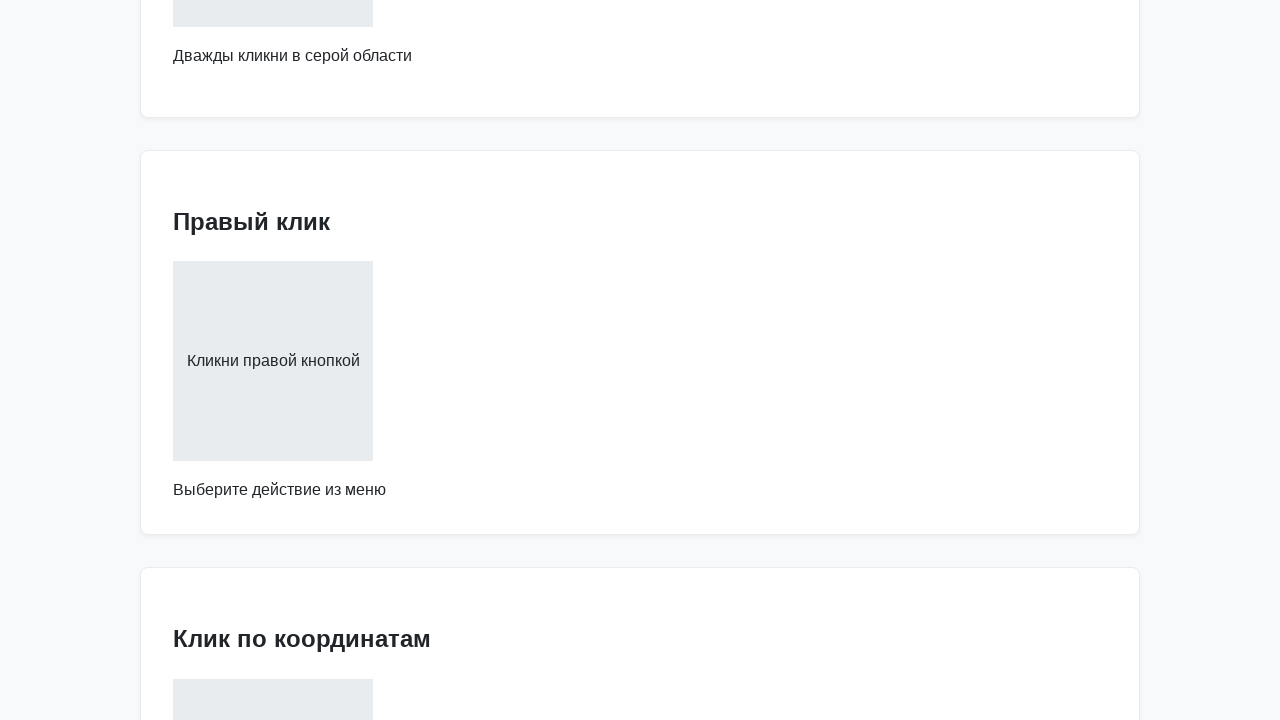

Context menu appeared with 'Копировать' option visible
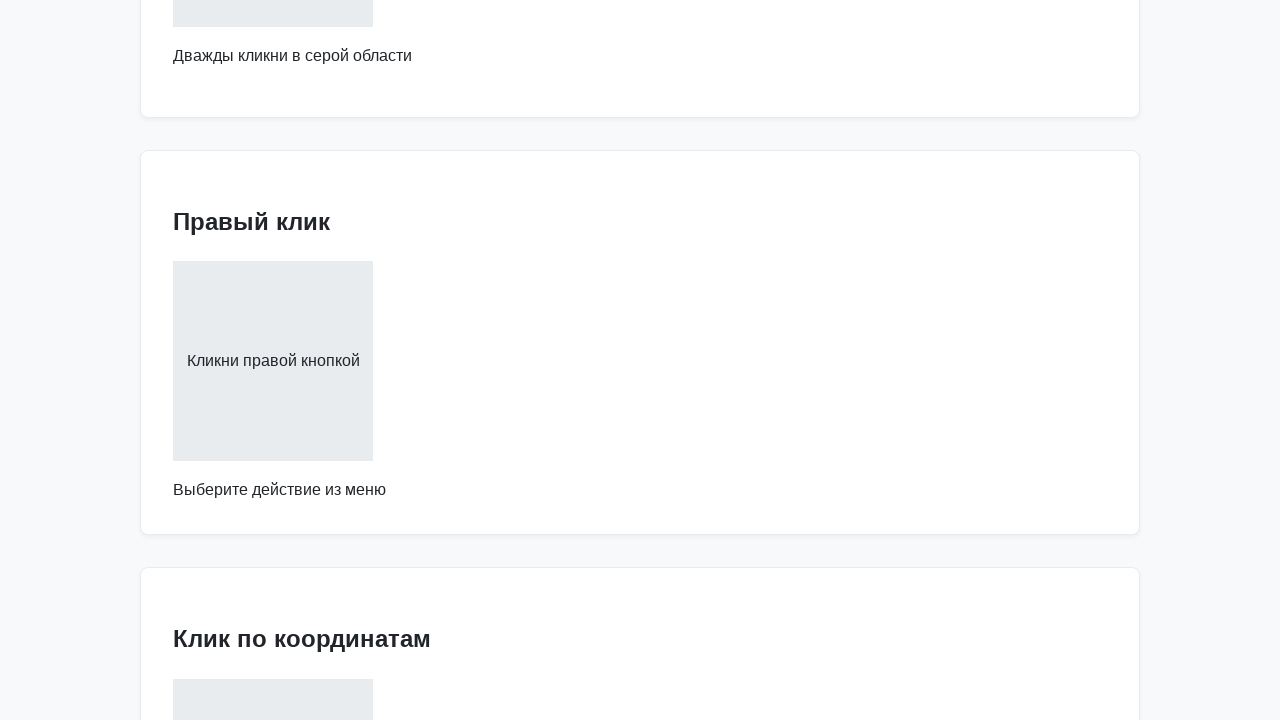

Clicked on 'Копировать' menu item at (330, 361) on internal:text="\u041a\u043e\u043f\u0438\u0440\u043e\u0432\u0430\u0442\u044c"i >>
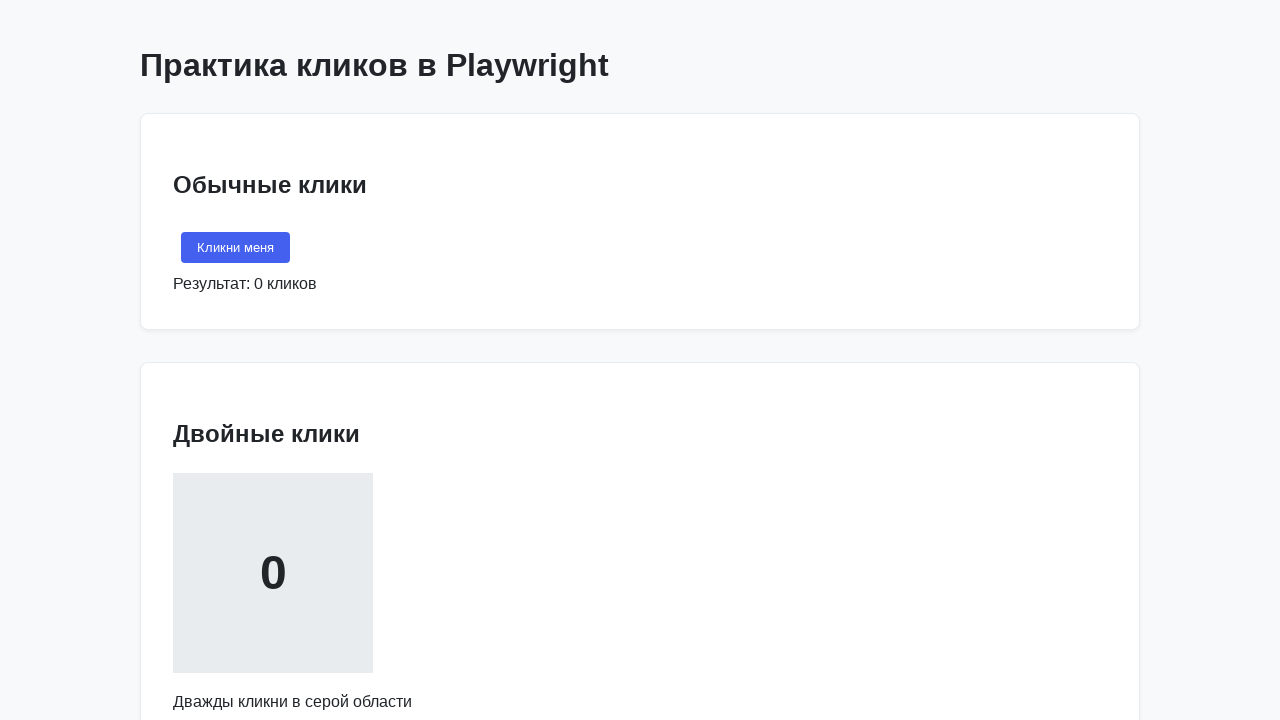

Confirmation text 'Выбрано: Копировать' appeared on the page
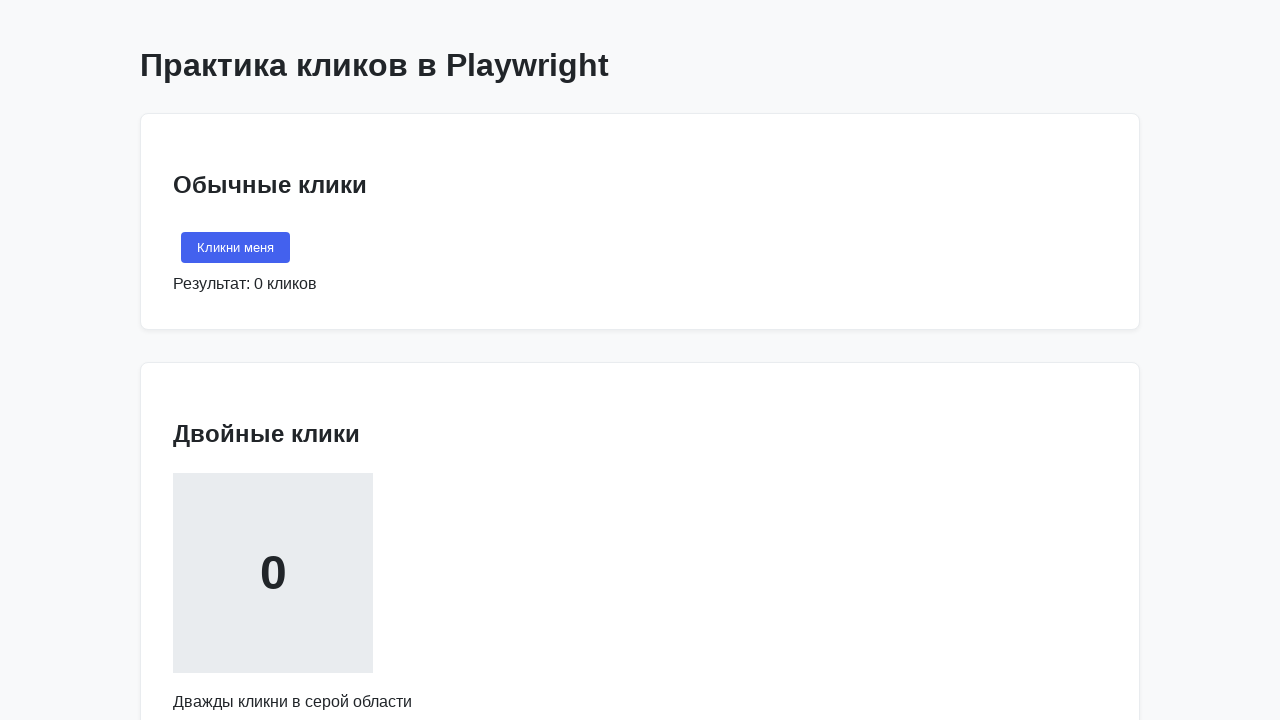

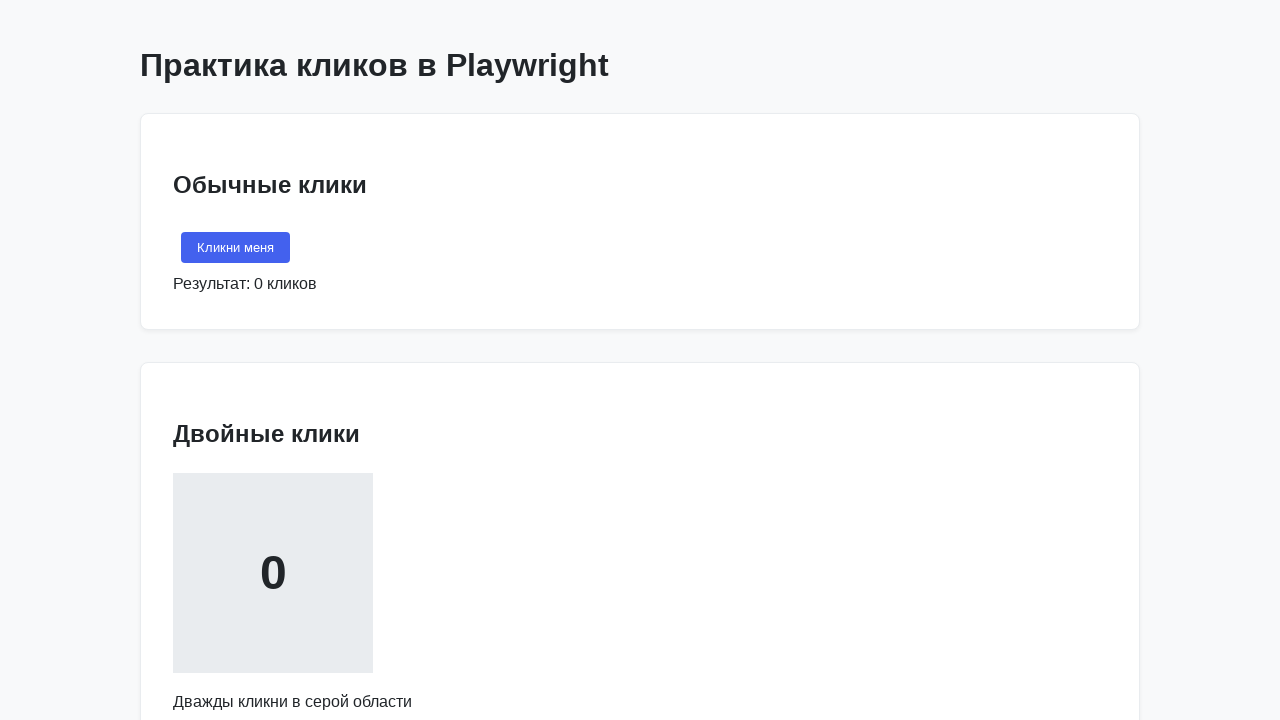